Tests a registration form by filling in first name, last name, and email fields in the first block, then submitting and verifying the success message.

Starting URL: http://suninjuly.github.io/registration1.html

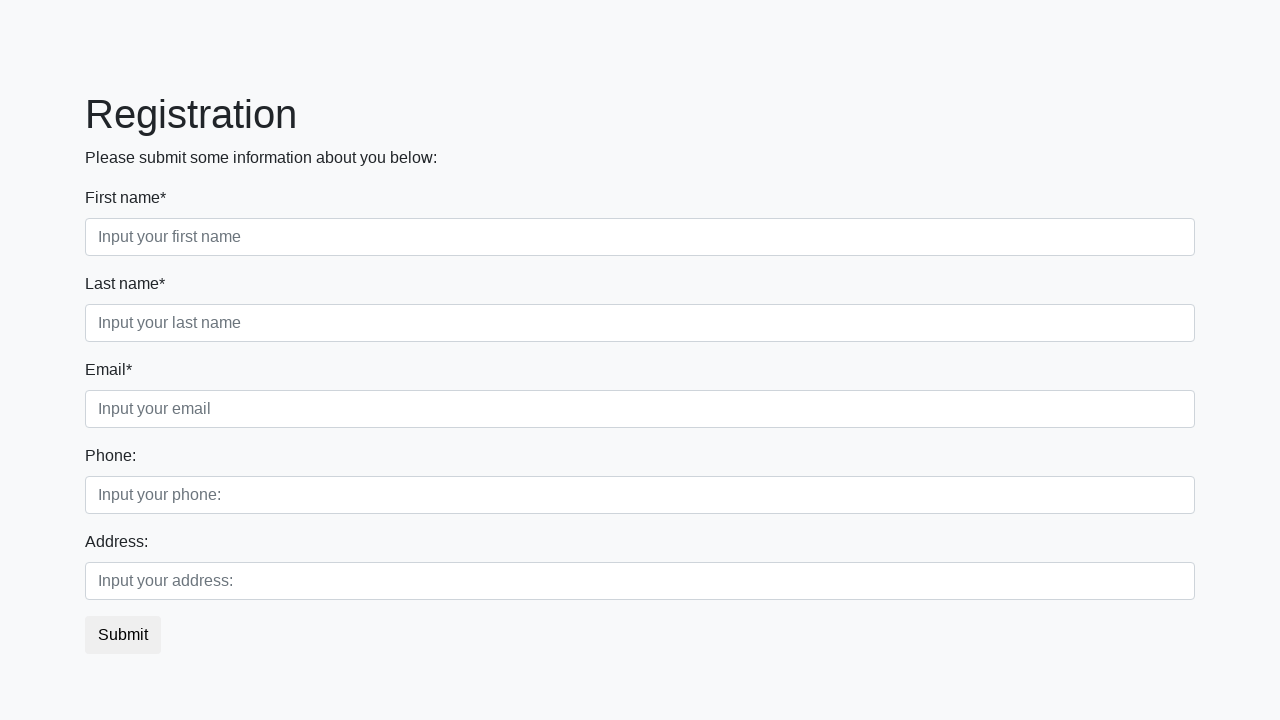

Filled first name field with 'John' on .first_block .form-control.first
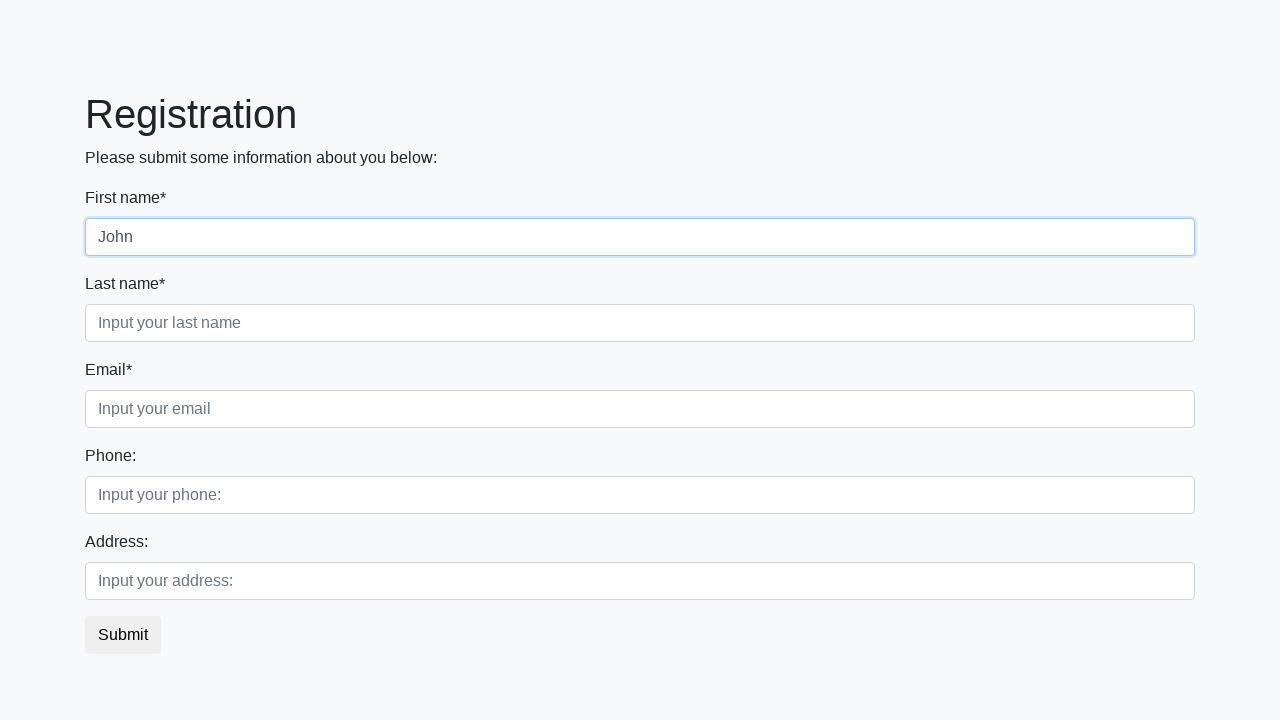

Filled last name field with 'Smith' on .first_block .form-control.second
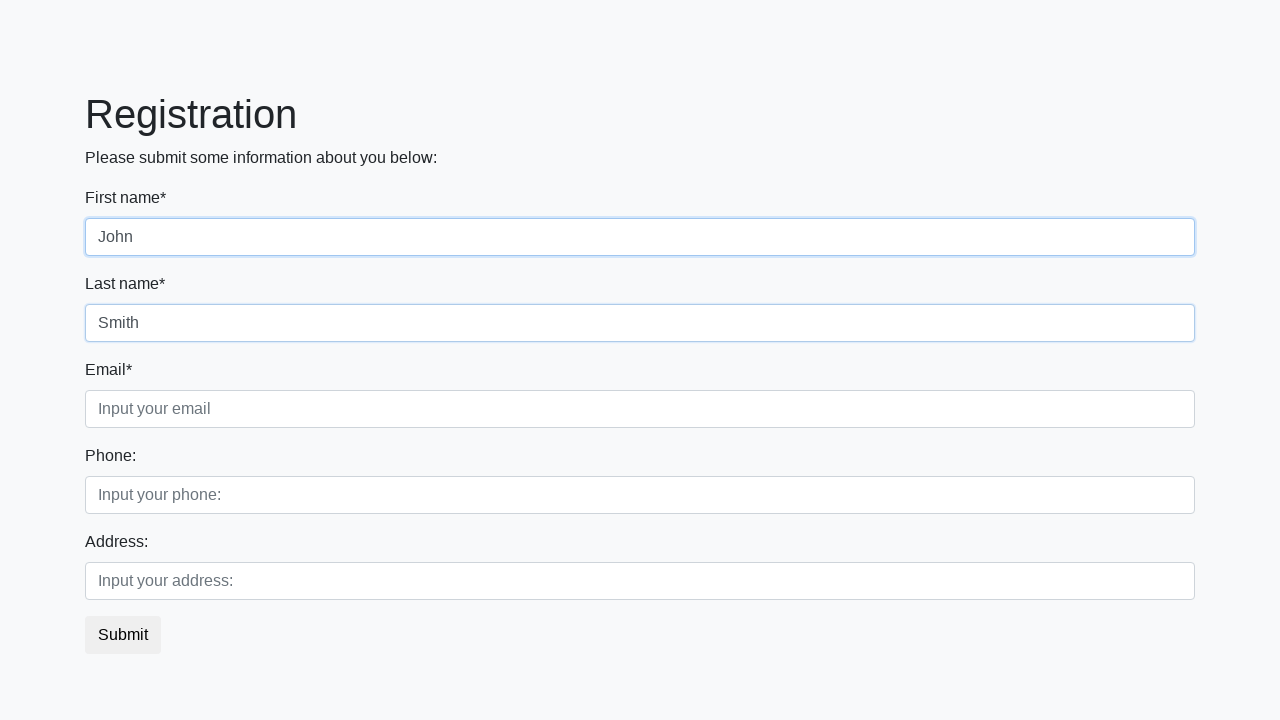

Filled email field with 'john.smith@example.com' on .first_block .form-control.third
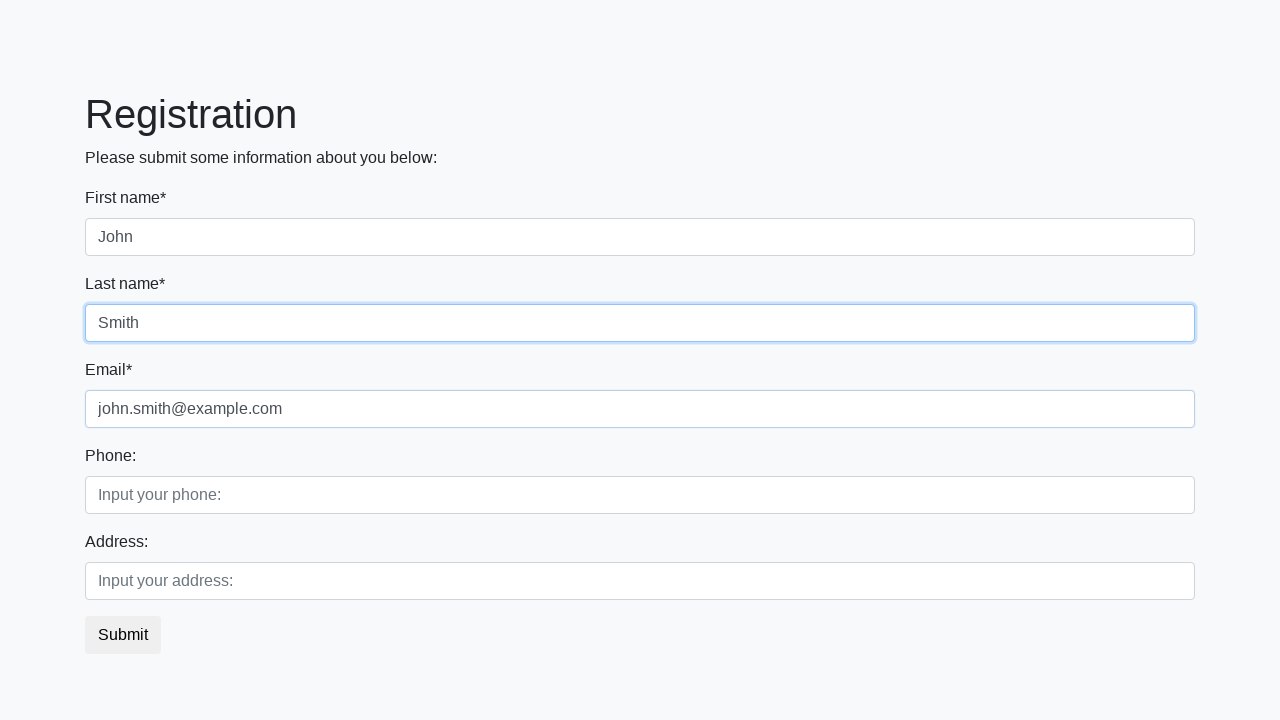

Clicked submit button at (123, 635) on button[type='submit']
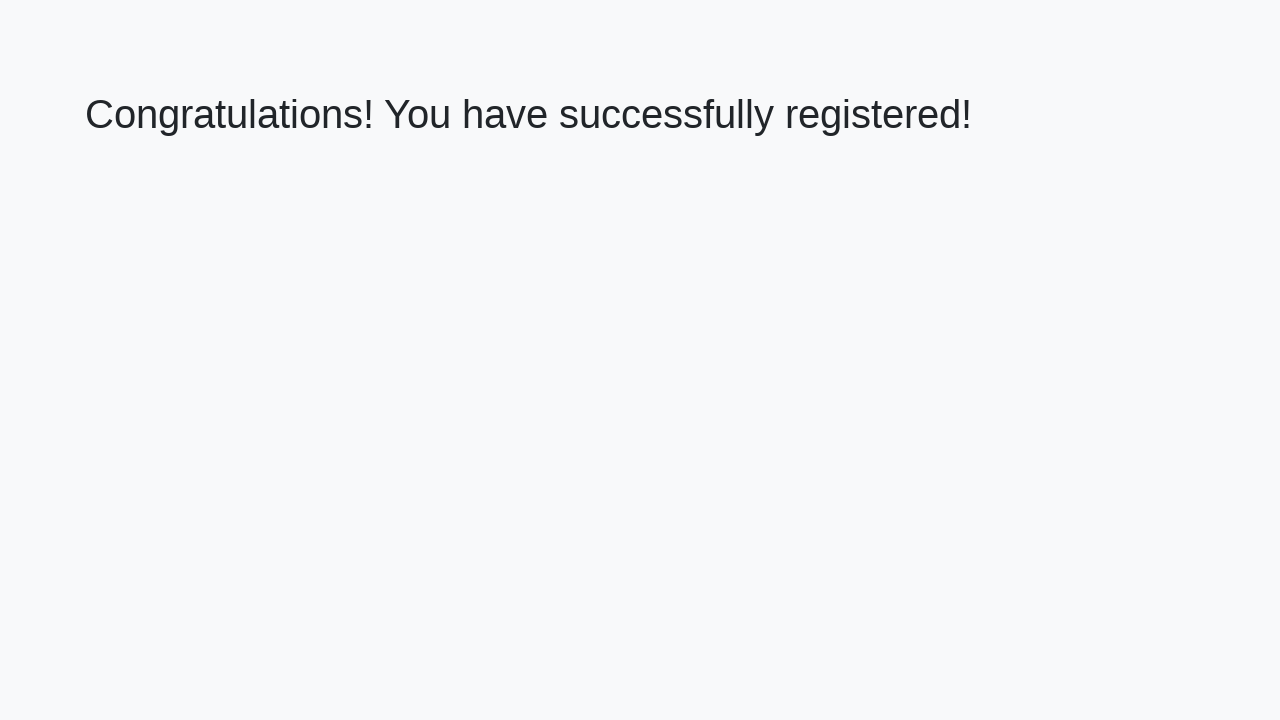

Success message h1 element loaded
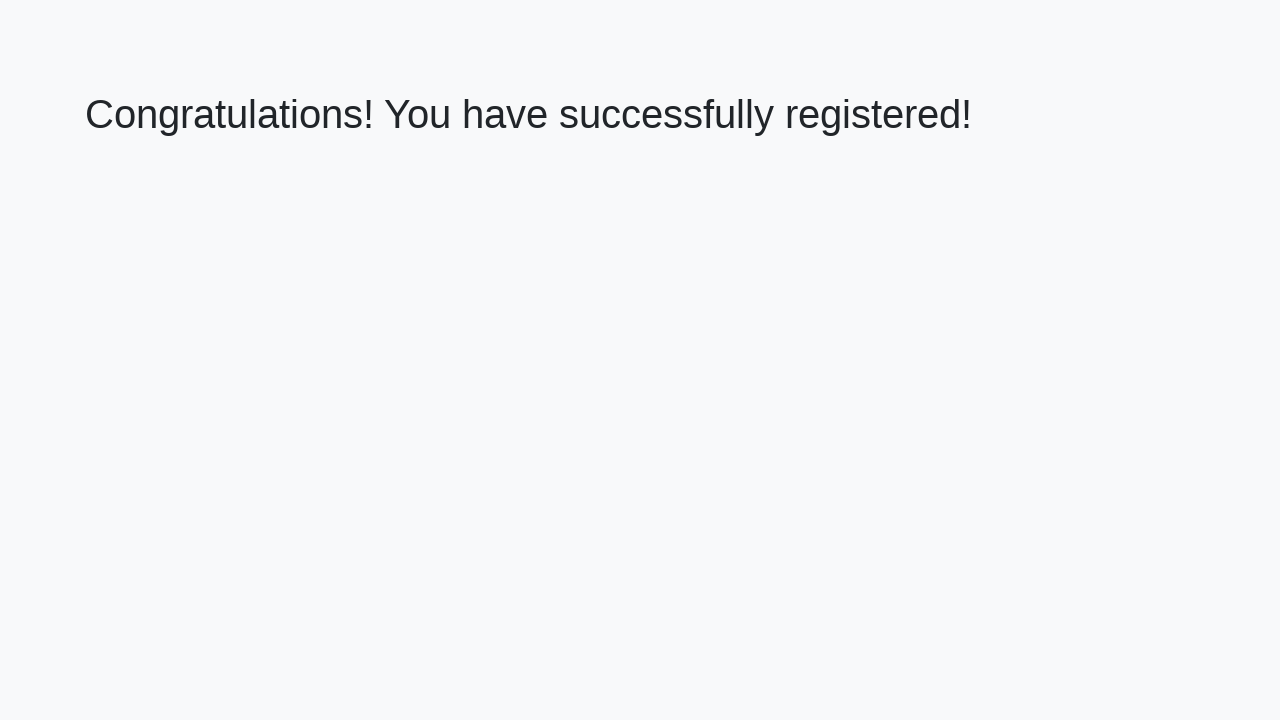

Retrieved success message text
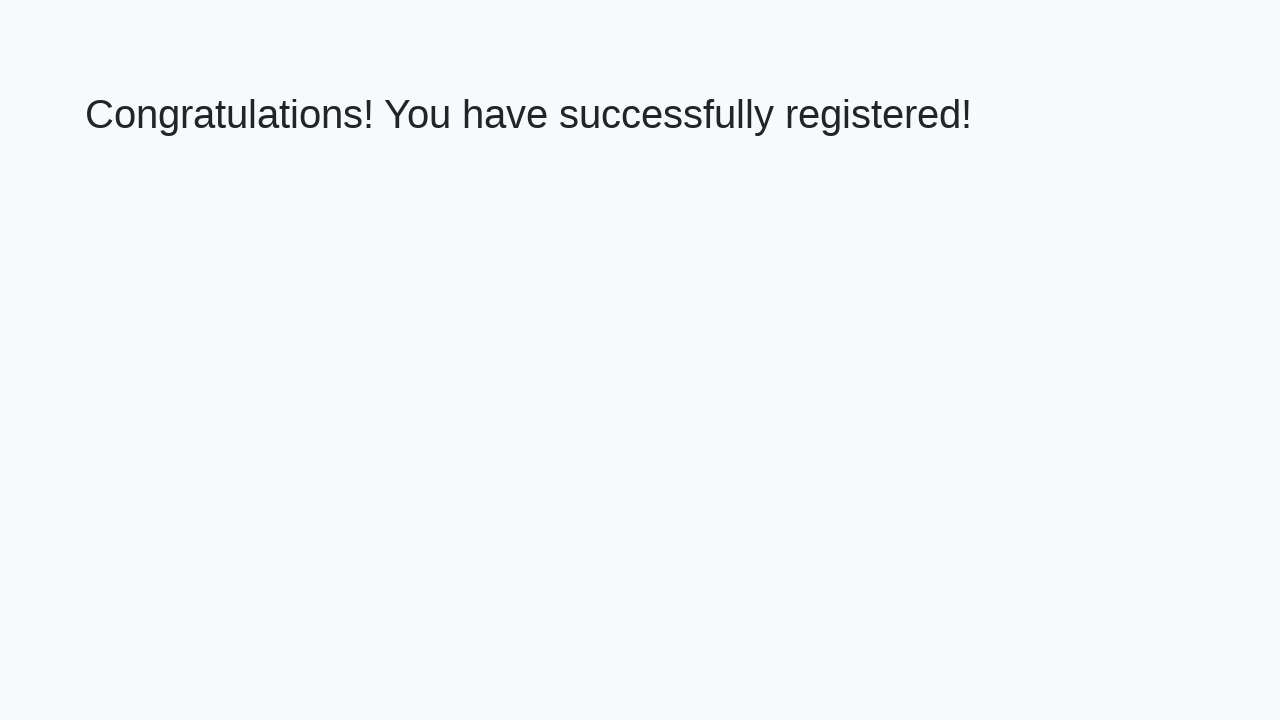

Verified success message: 'Congratulations! You have successfully registered!'
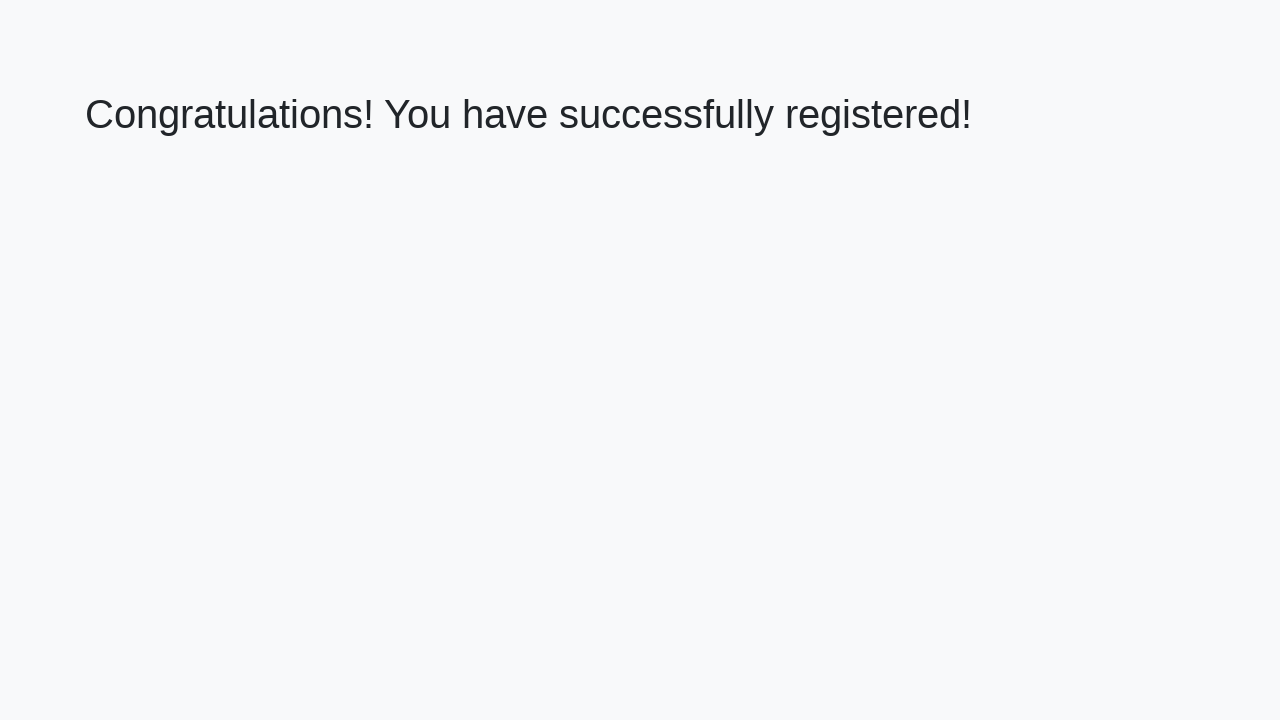

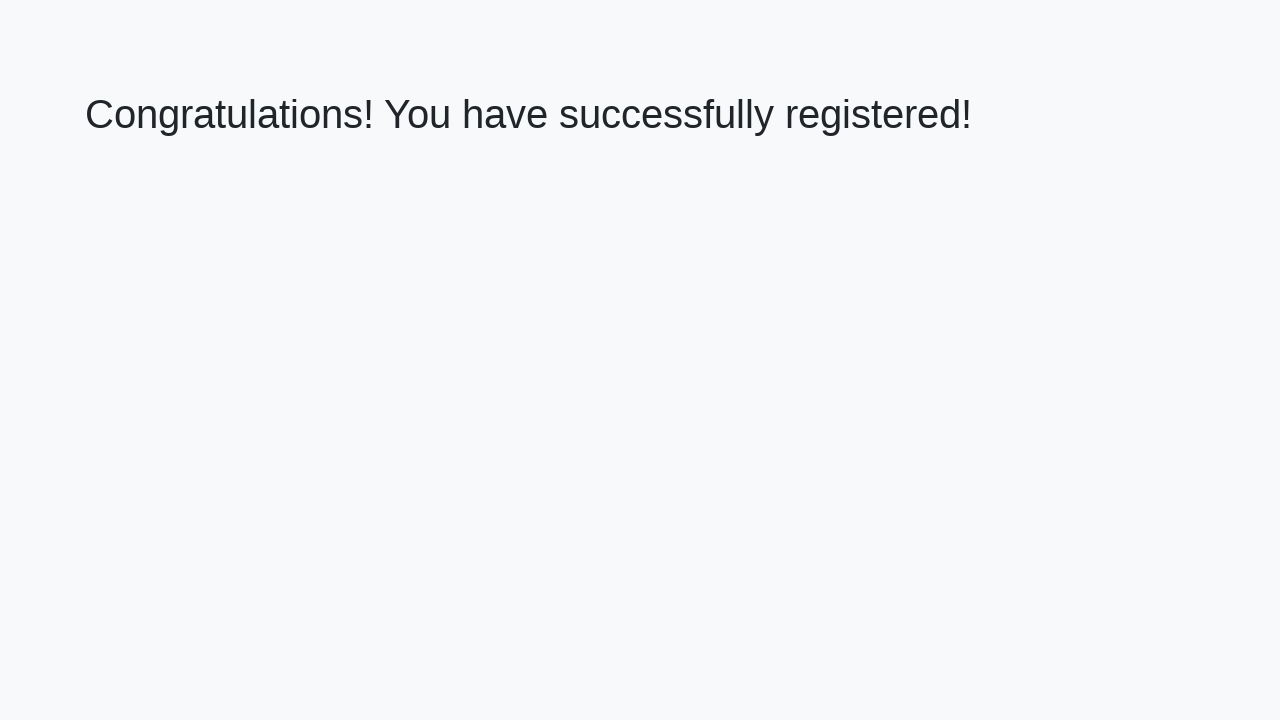